Tests dynamic data loading functionality by clicking a button to load new user information and verifying the data appears

Starting URL: http://syntaxprojects.com/dynamic-data-loading-demo.php

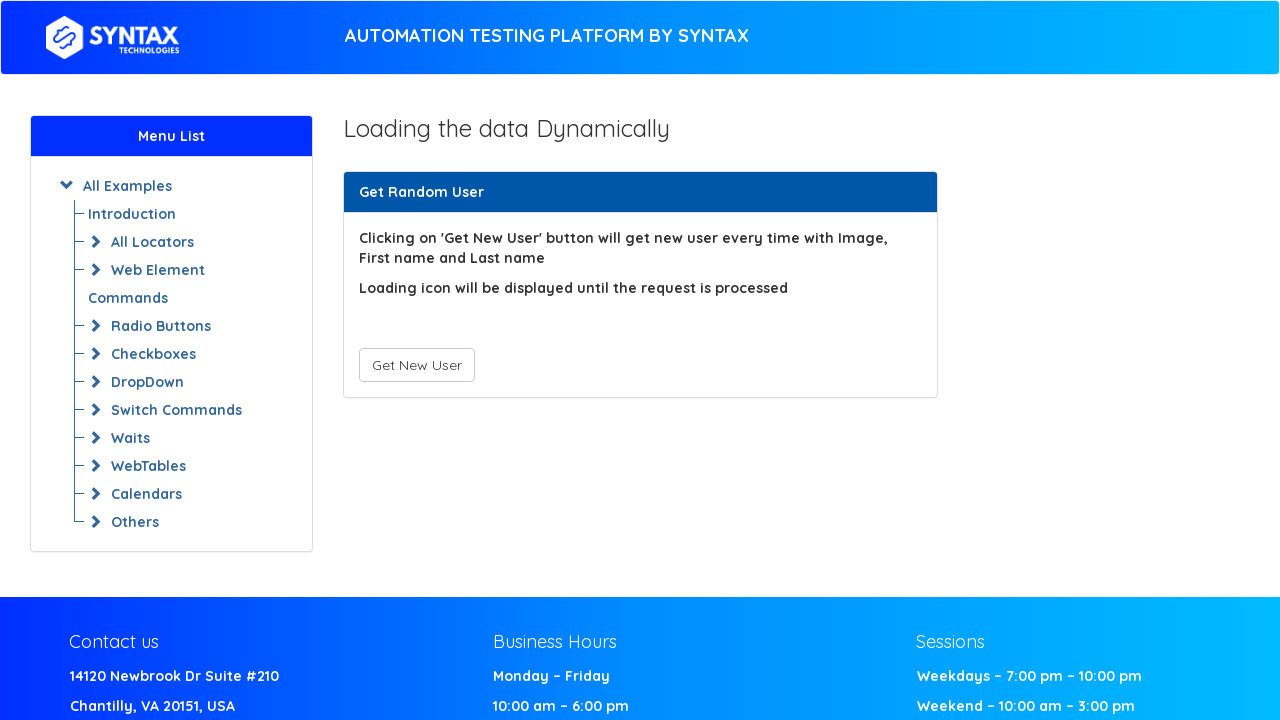

Clicked button to load new user data at (416, 365) on button#save
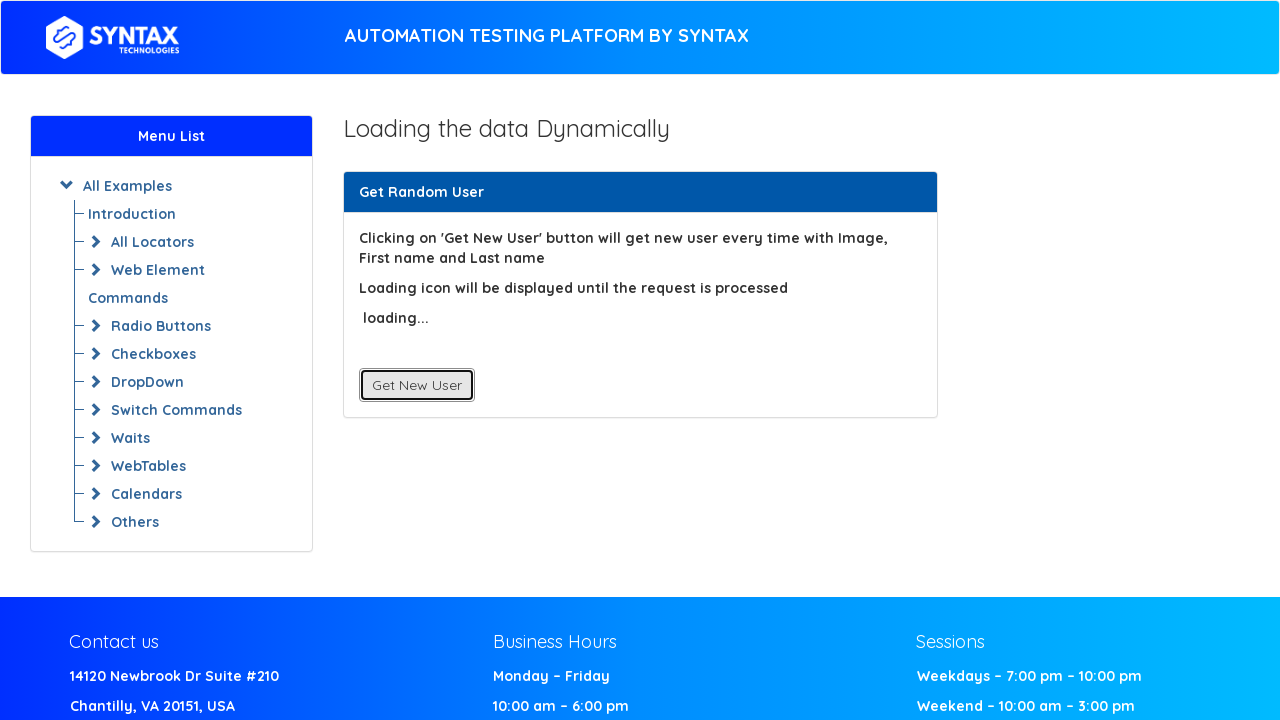

Waited for dynamically loaded first name element to appear
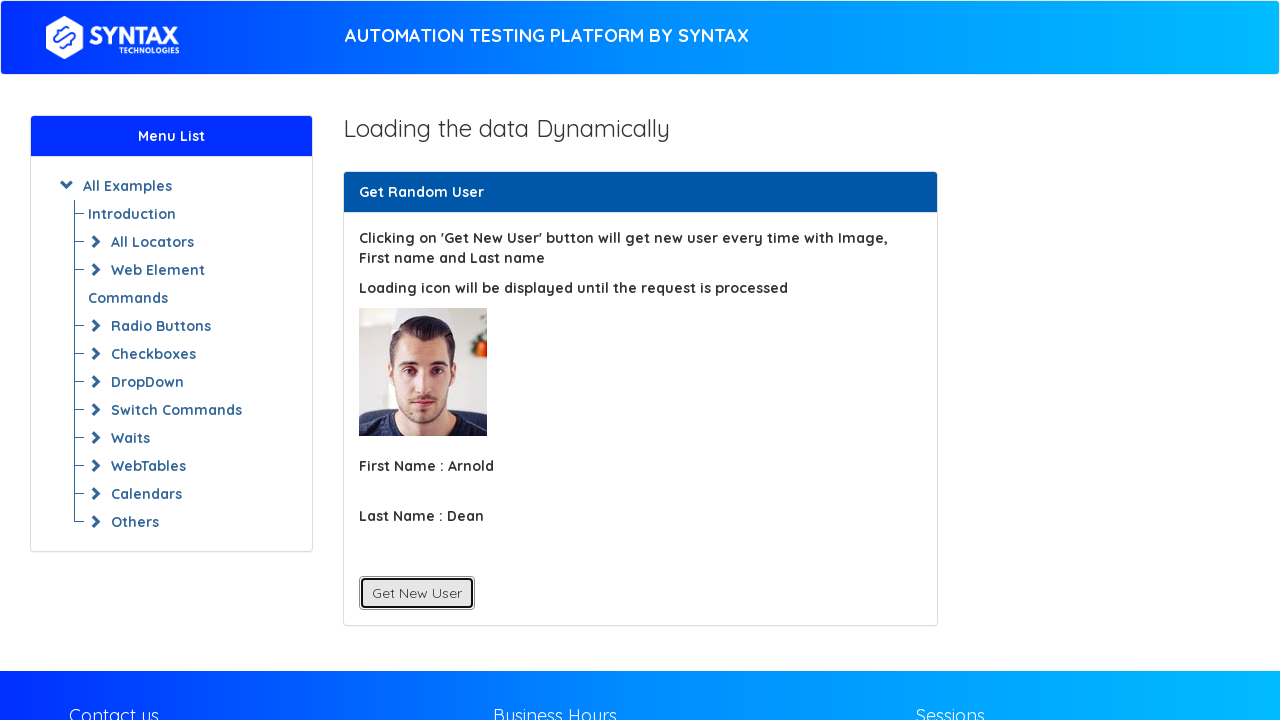

Located first name element
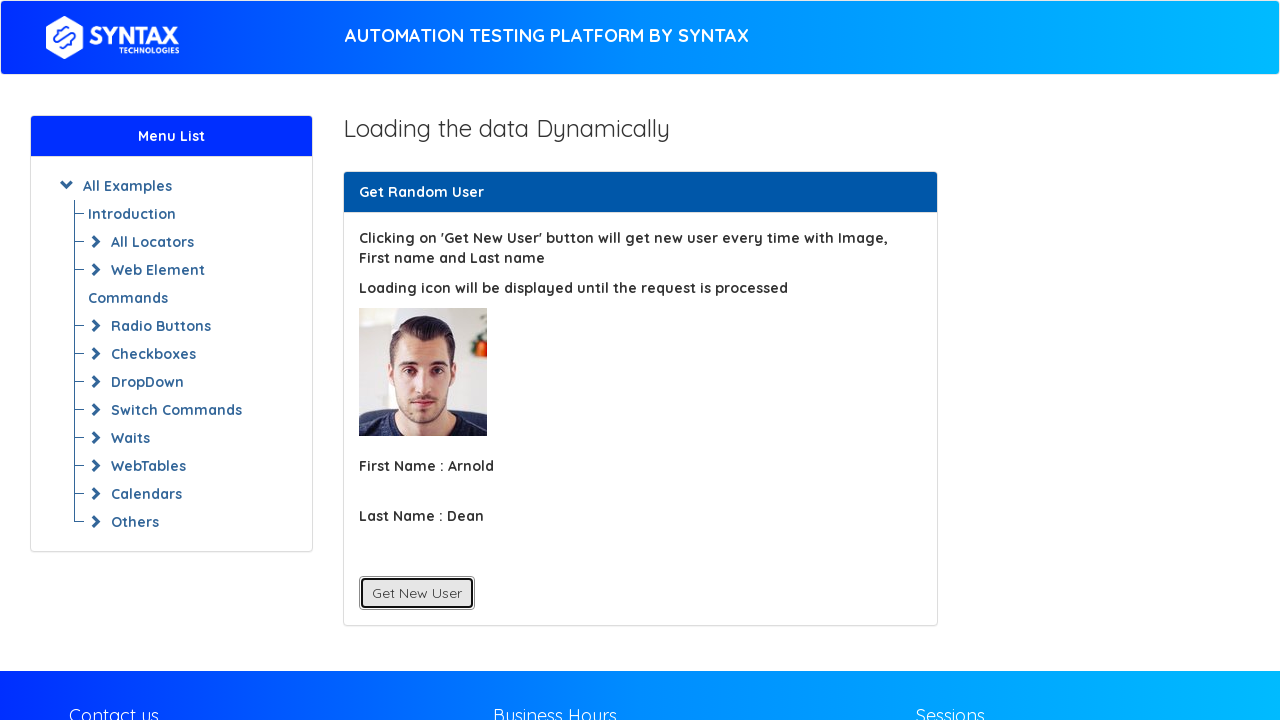

Retrieved and printed first name text content
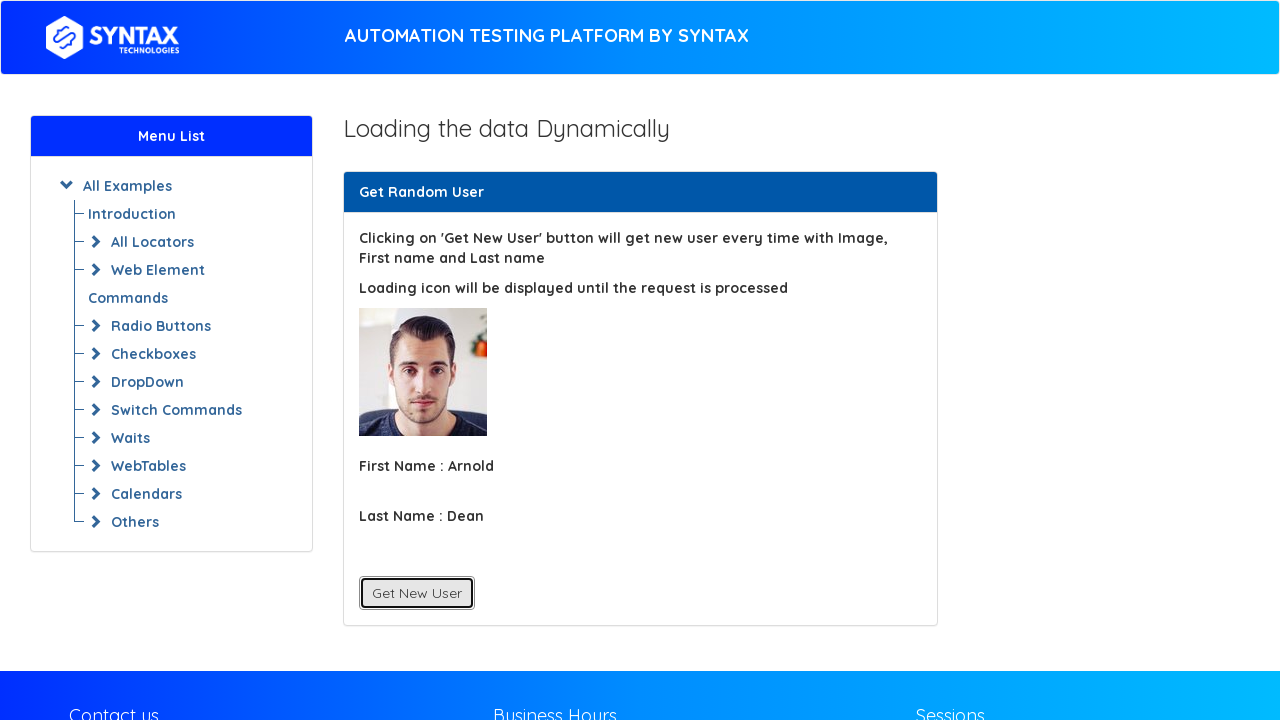

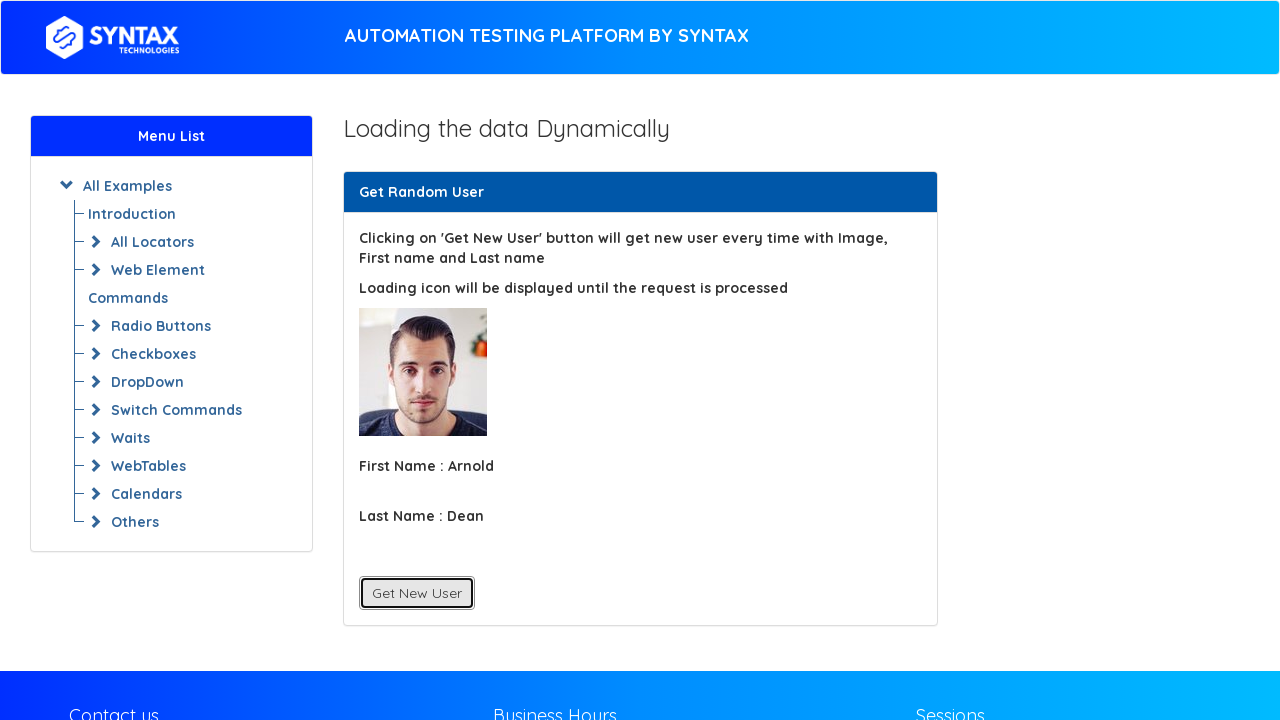